Navigates to the Katalon demo healthcare appointment booking application and maximizes the browser window. This is a basic smoke test to verify the page loads.

Starting URL: https://katalon-demo-cura.herokuapp.com/

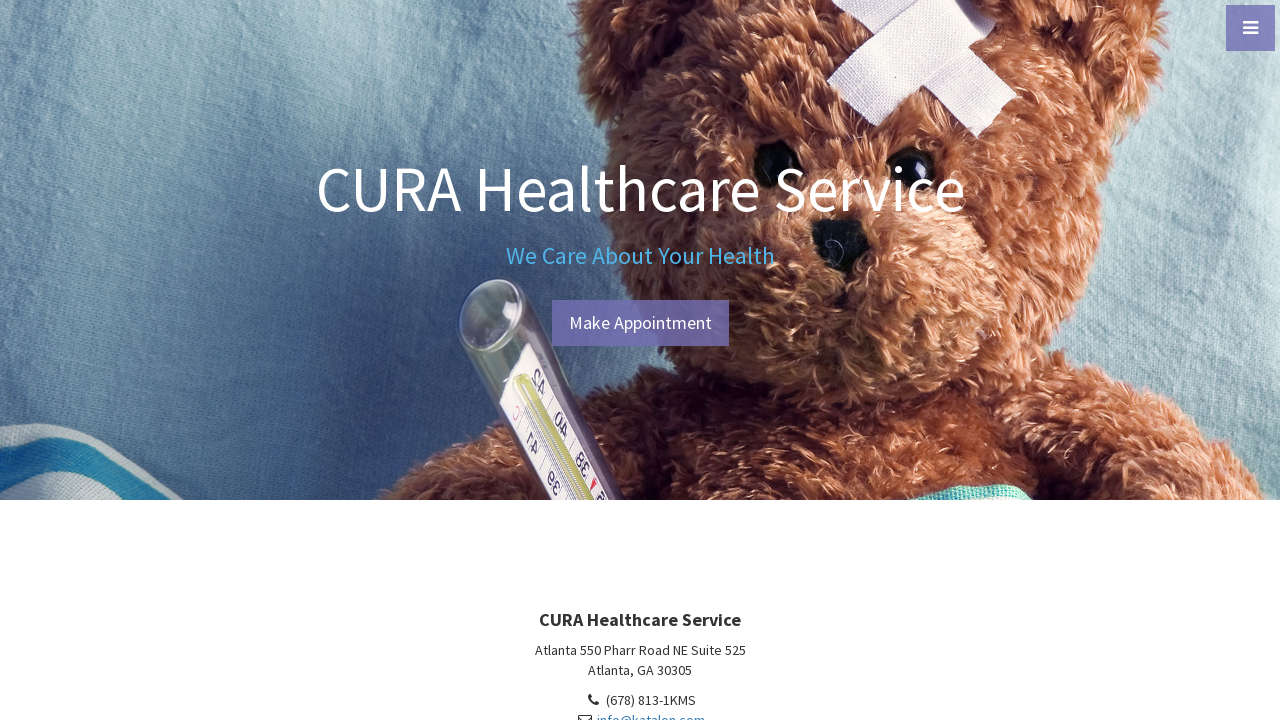

Navigated to Katalon demo healthcare appointment booking application
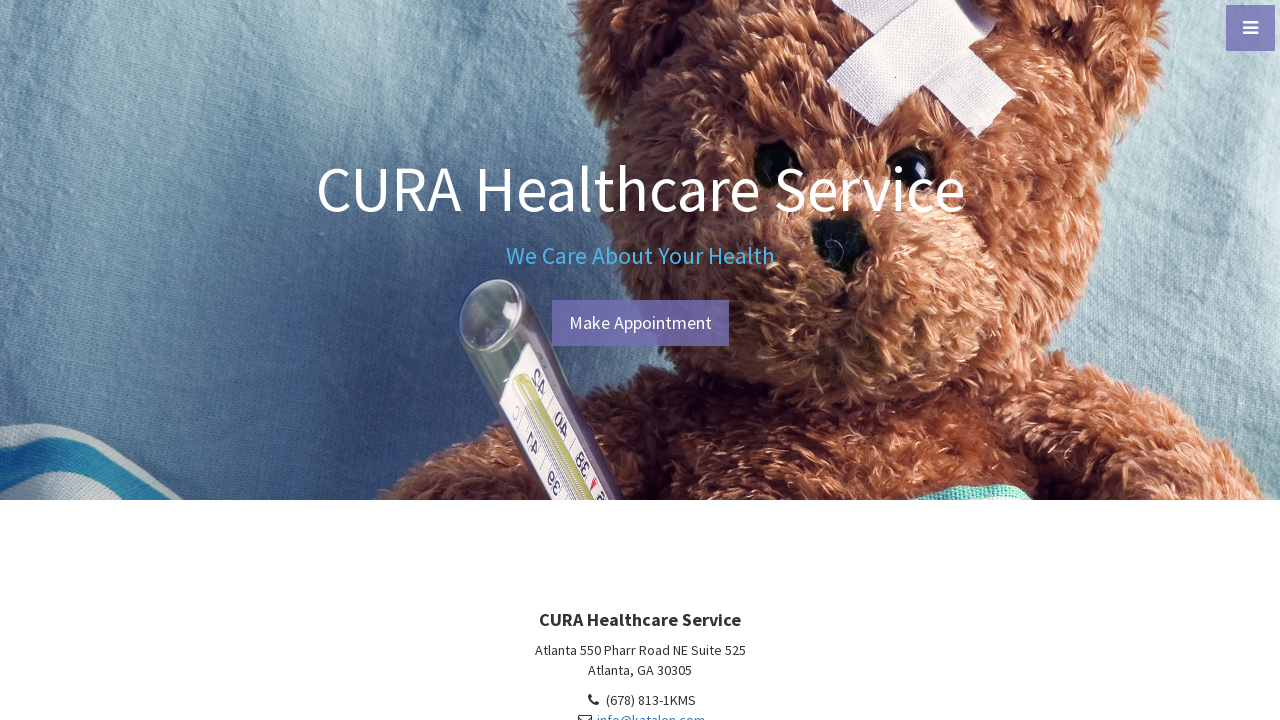

Maximized browser window to 1920x1080
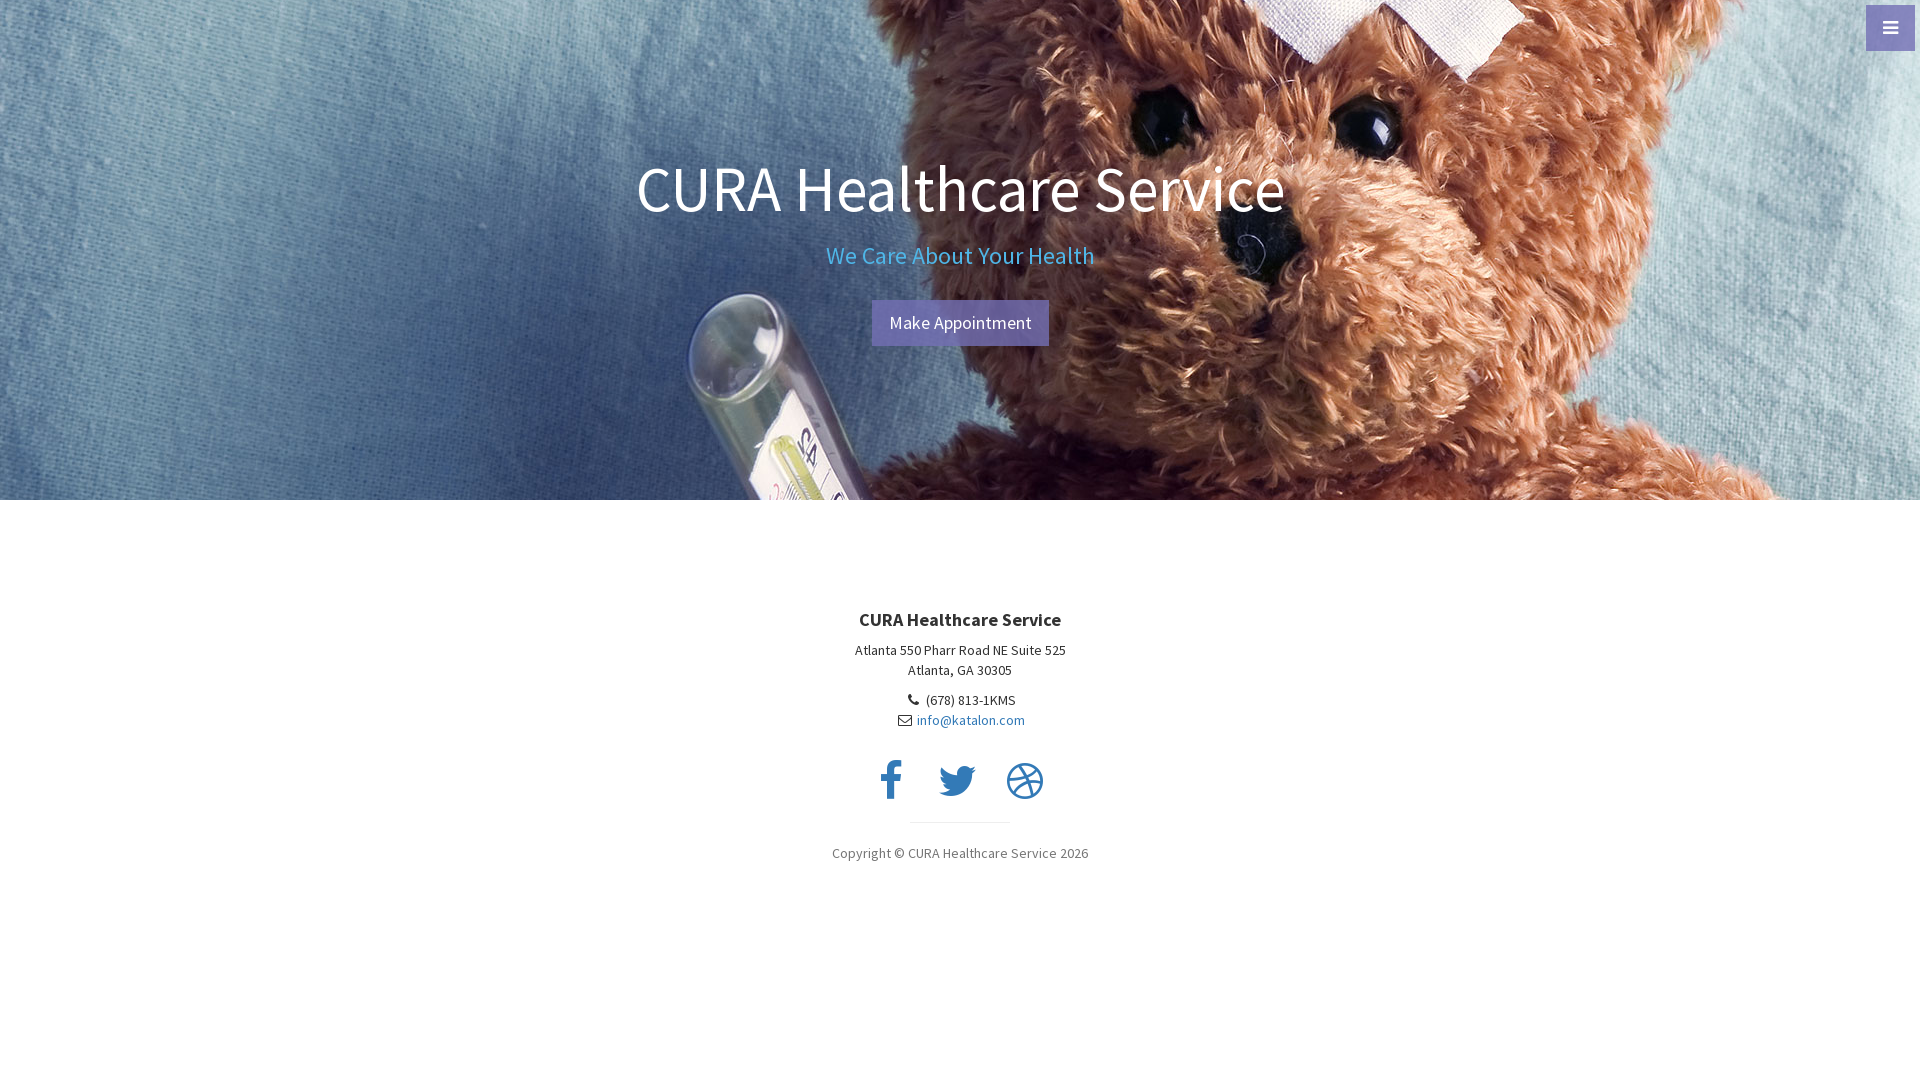

Page fully loaded and DOM content ready
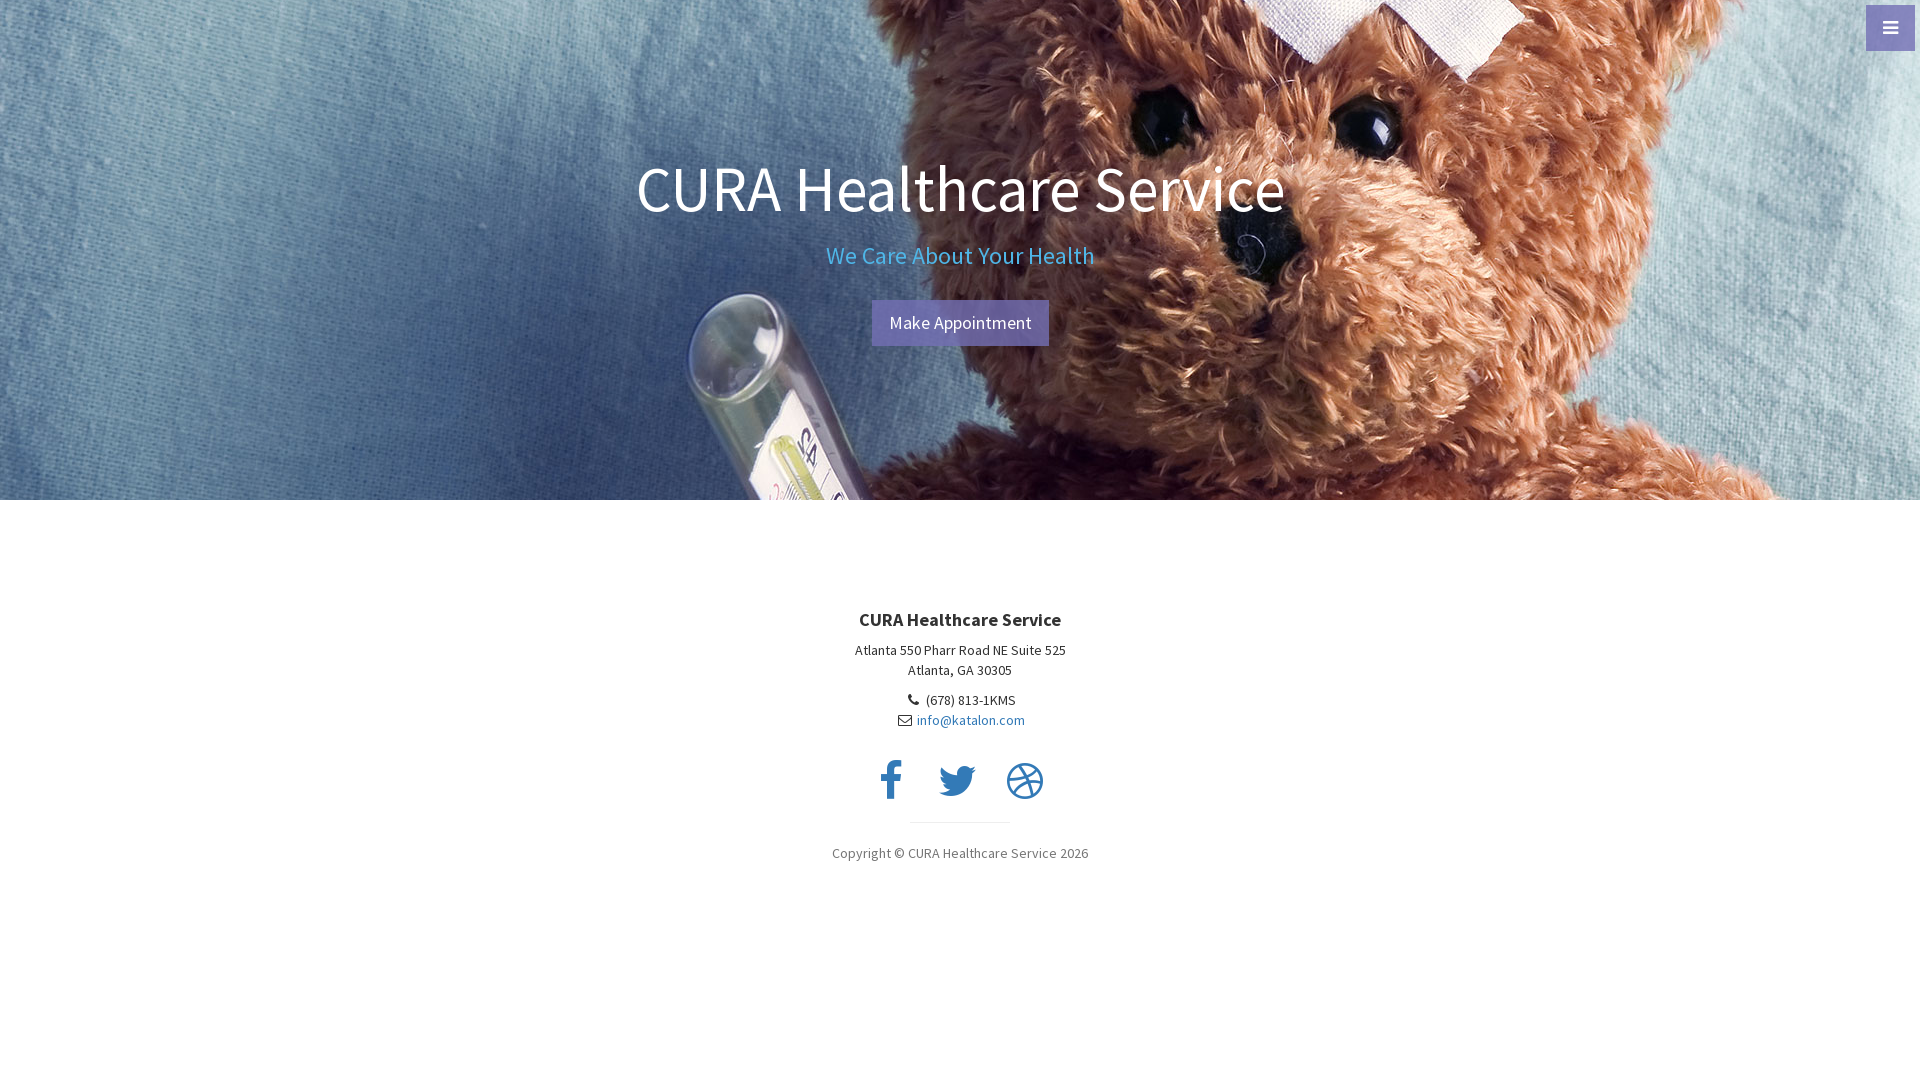

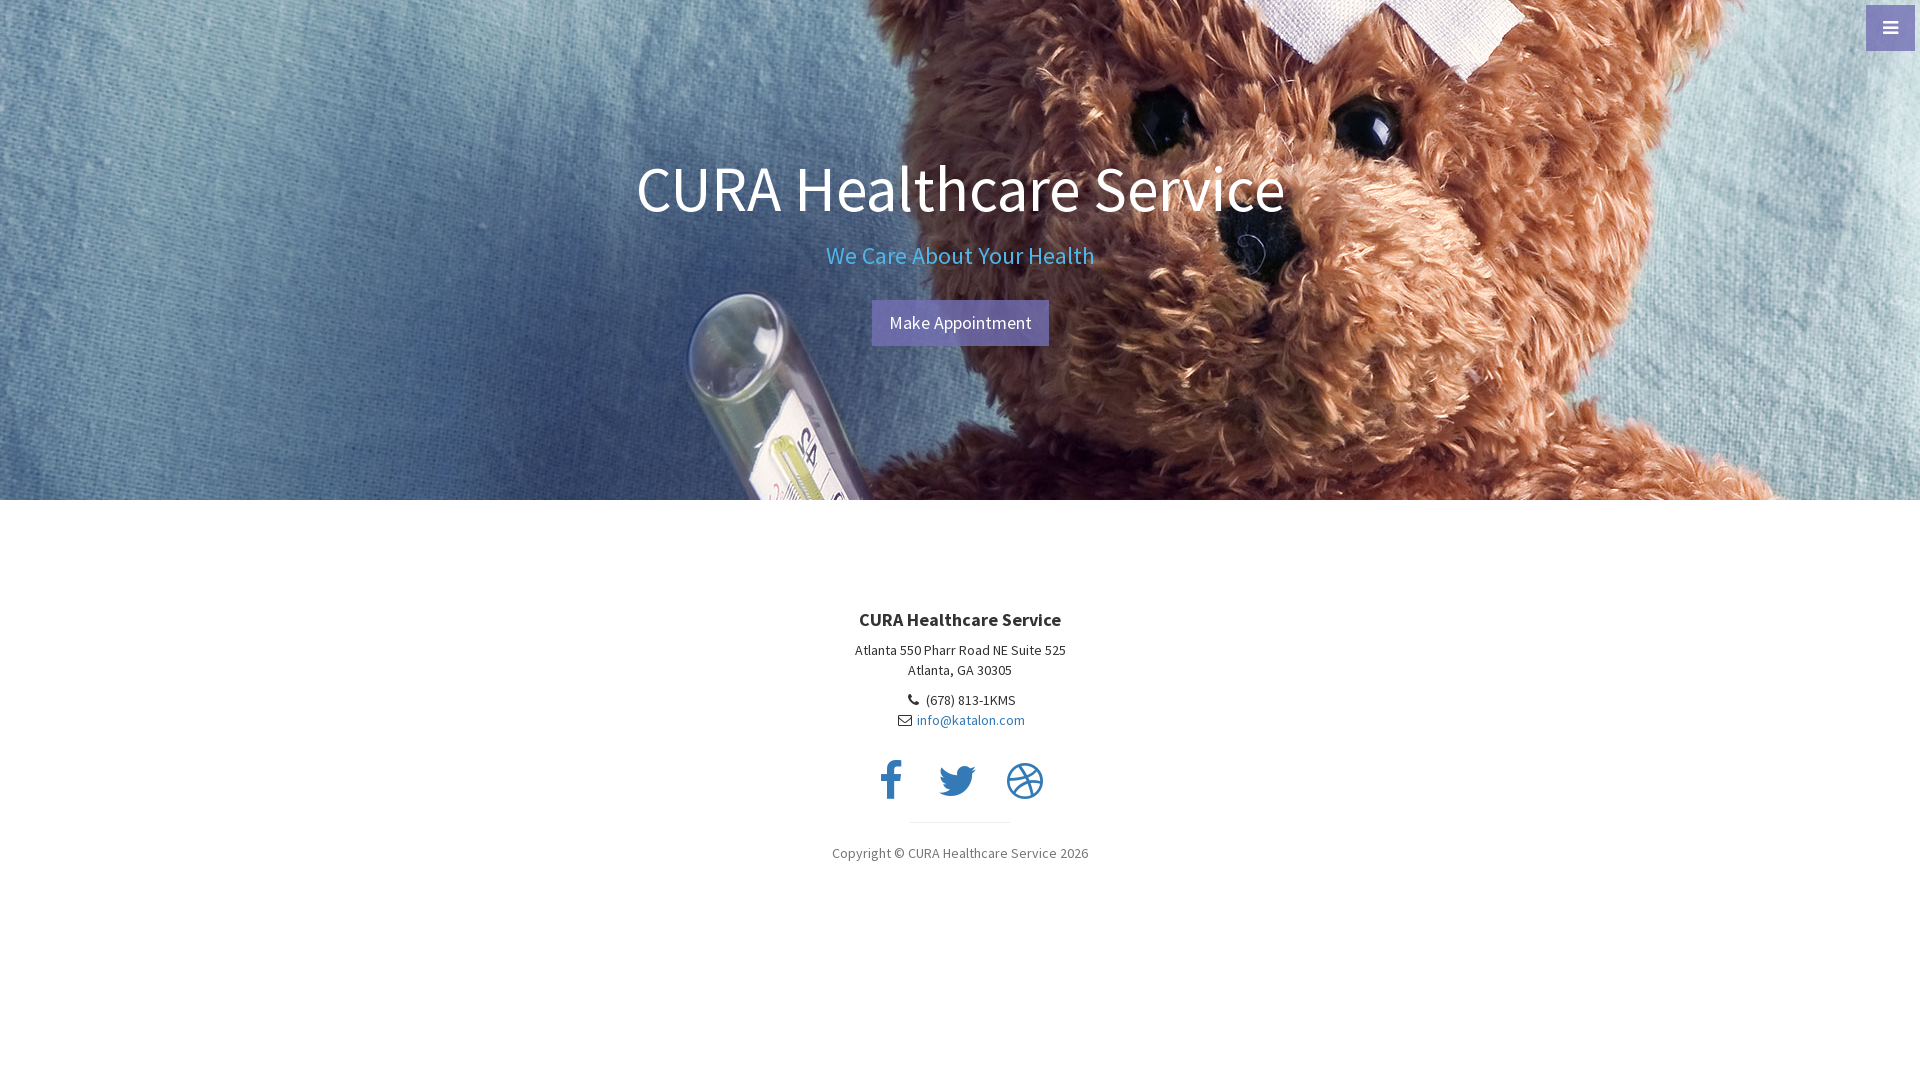